Tests submitting empty form, clicking Yes to confirm, and verifying the generic thank you message appears without a name

Starting URL: https://uljanovs.github.io/site/tasks/provide_feedback

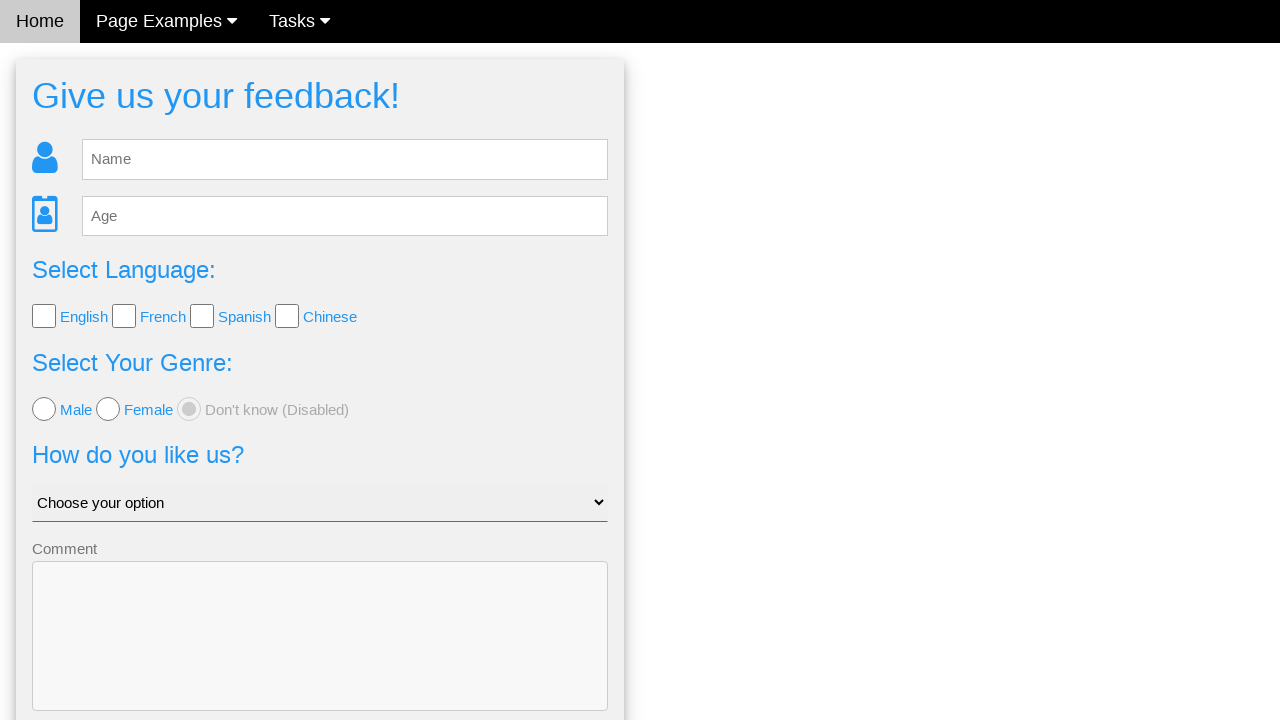

Waited for feedback form to load
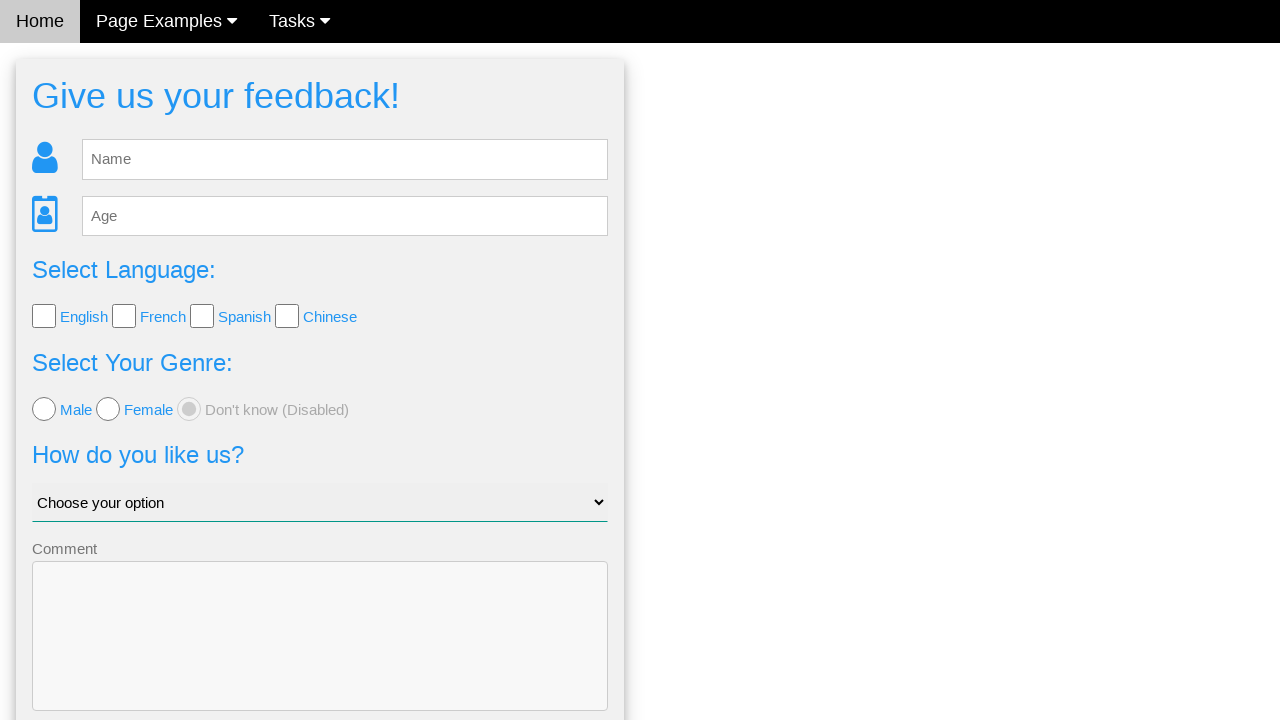

Clicked Send button without filling form at (320, 656) on #fb_form > form > button
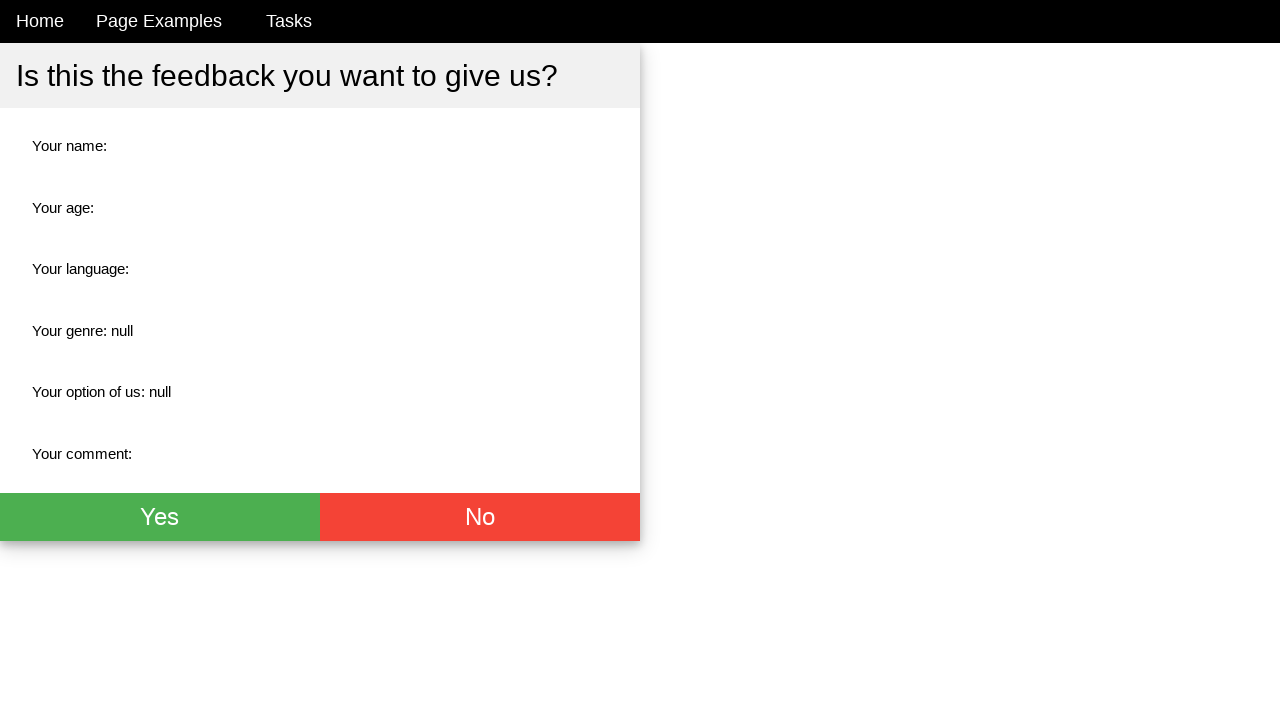

Confirmation dialog appeared
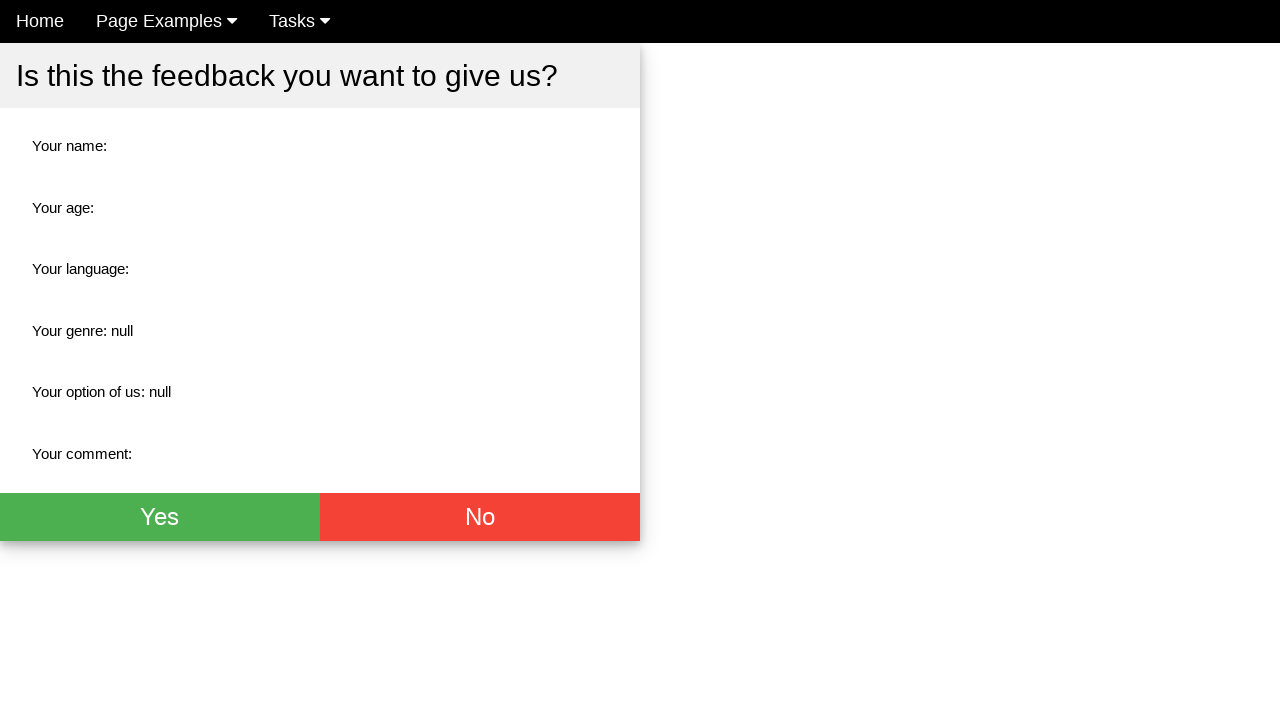

Clicked Yes button to confirm empty form submission at (160, 517) on #fb_thx > div > div.w3-btn-group > button.w3-btn.w3-green.w3-xlarge
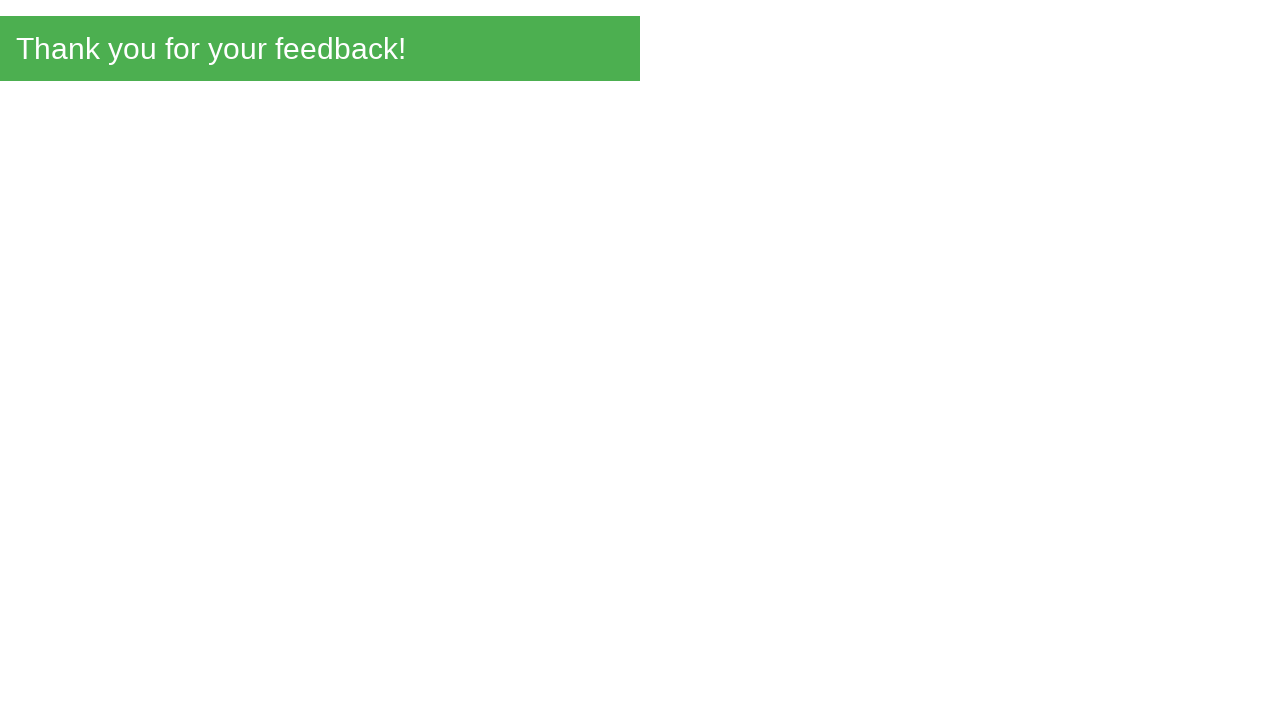

Thank you message appeared
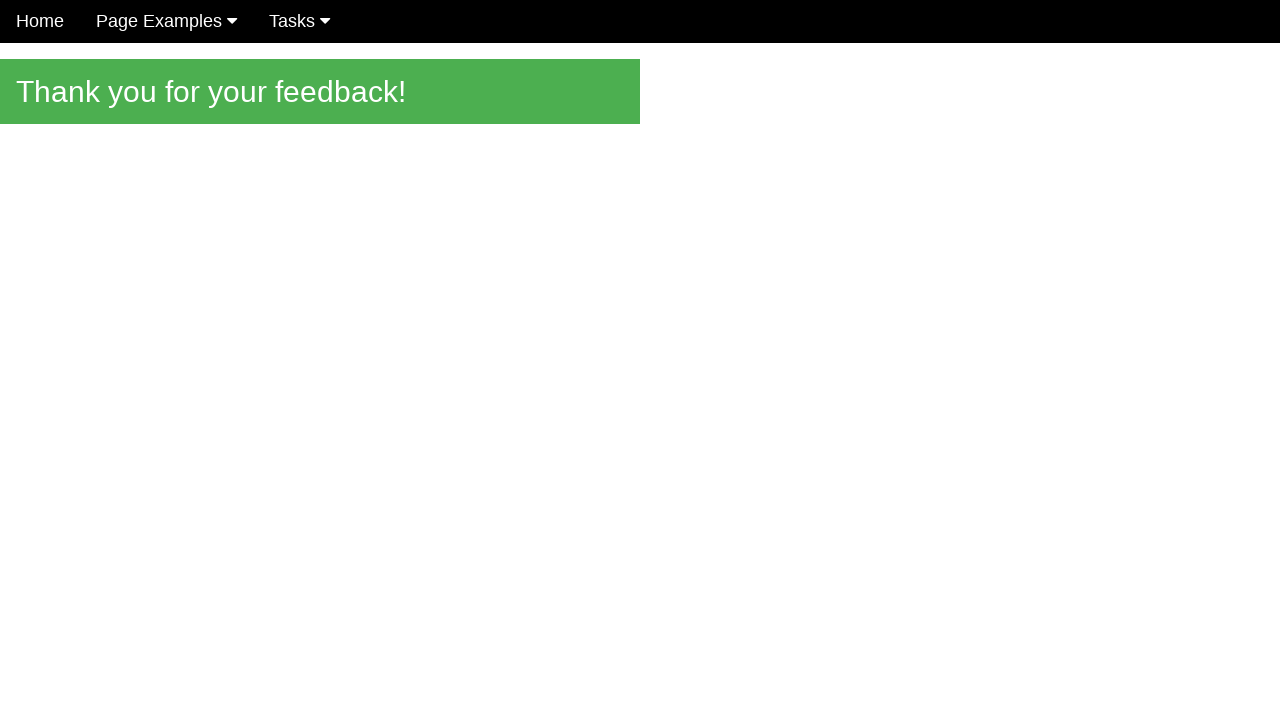

Verified generic thank you message displayed without name
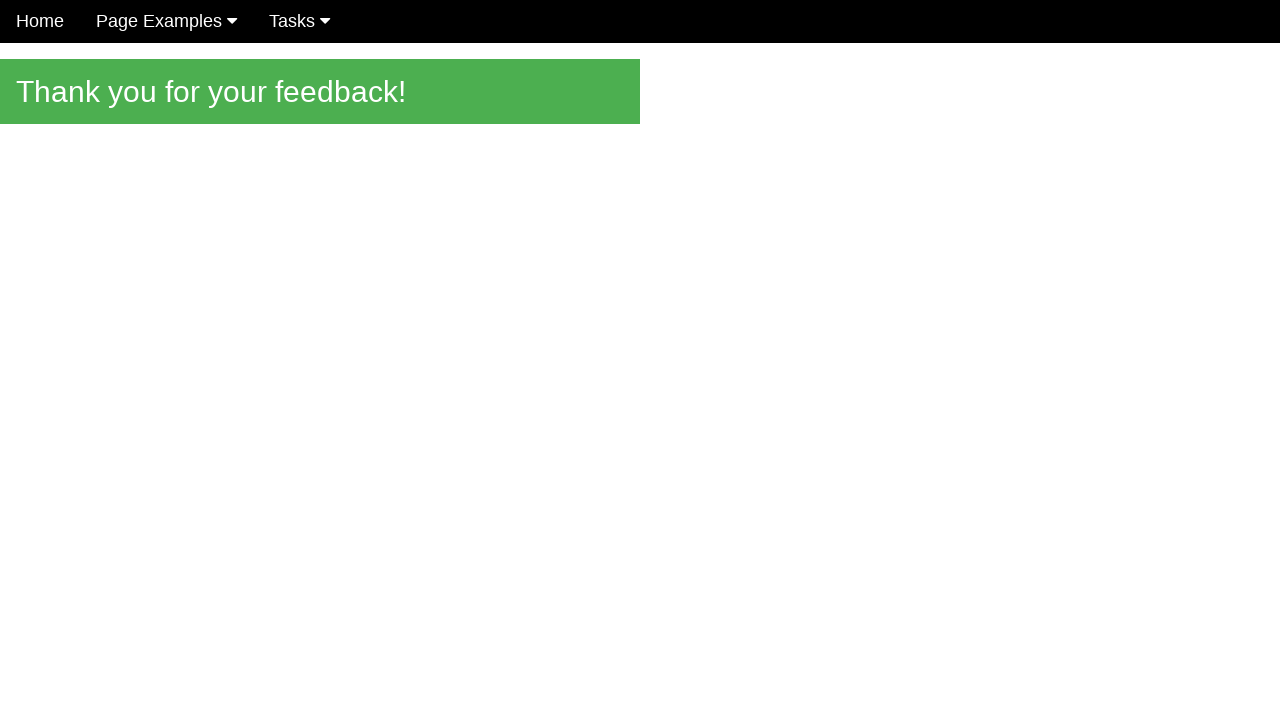

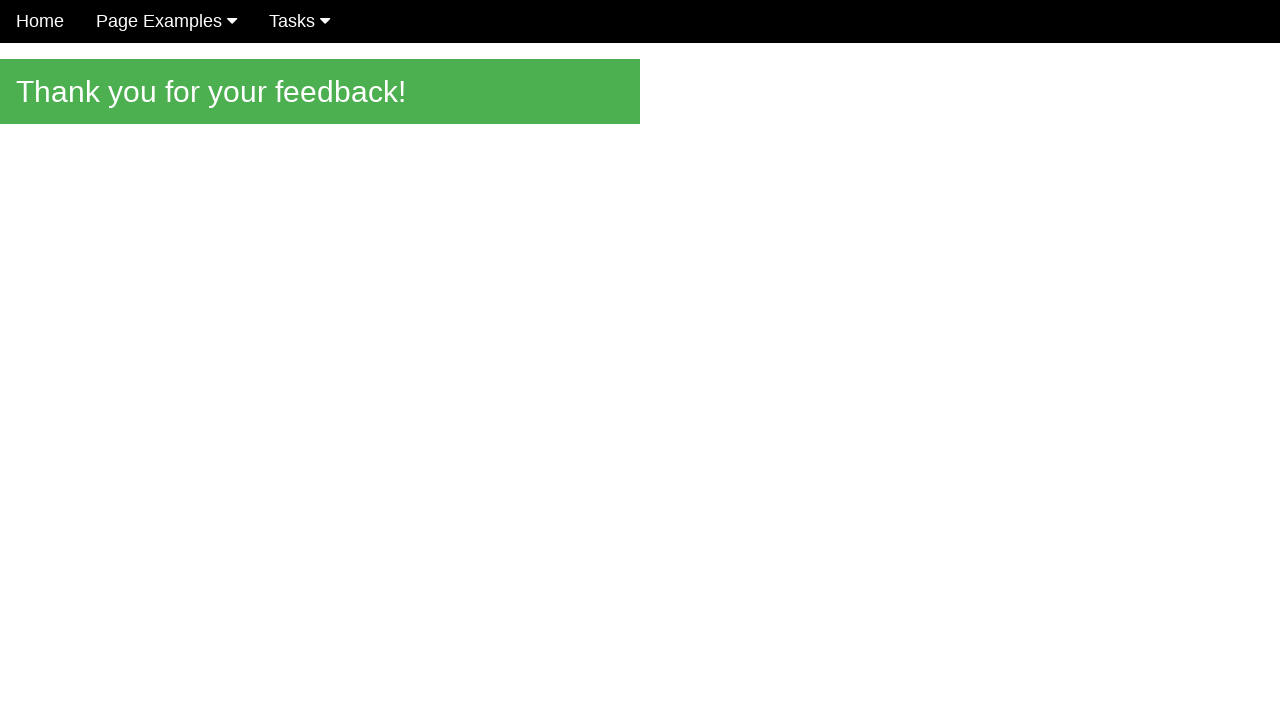